Tests a practice Angular form by filling a name field, clicking a checkbox, and submitting the form, then verifying the success message appears.

Starting URL: https://rahulshettyacademy.com/angularpractice

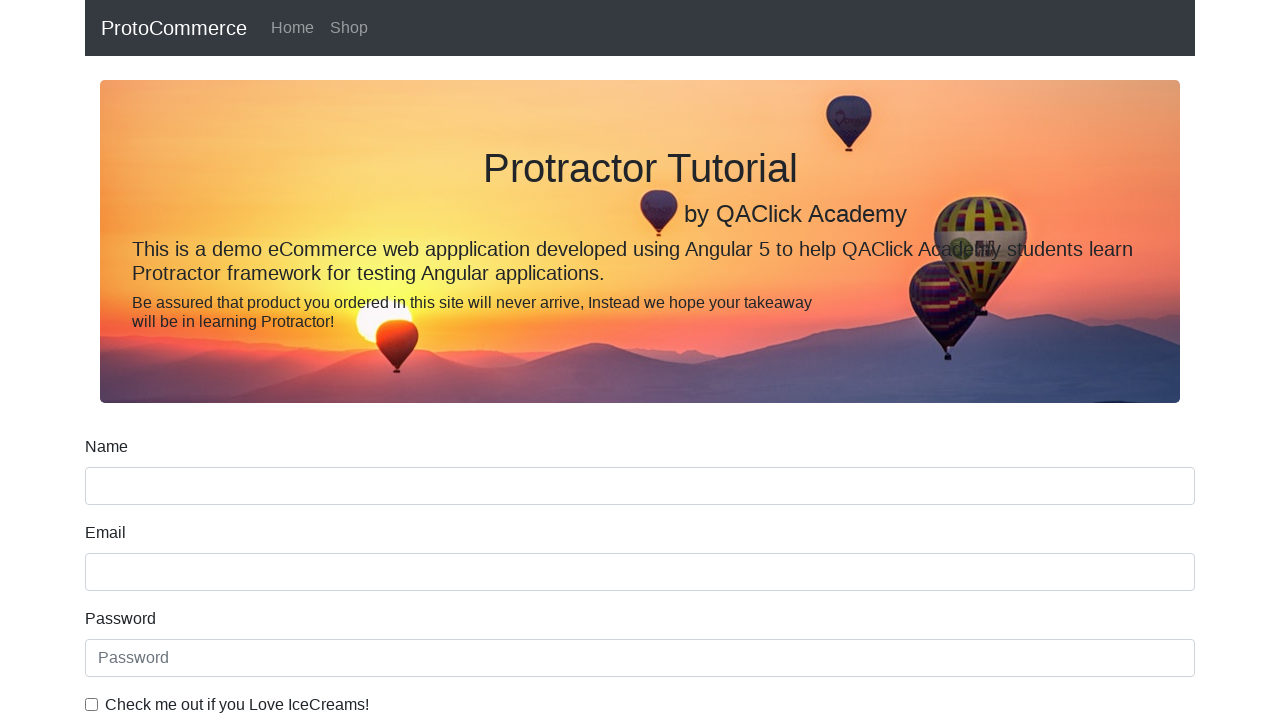

Filled name field with 'Hello' on input[name='name']
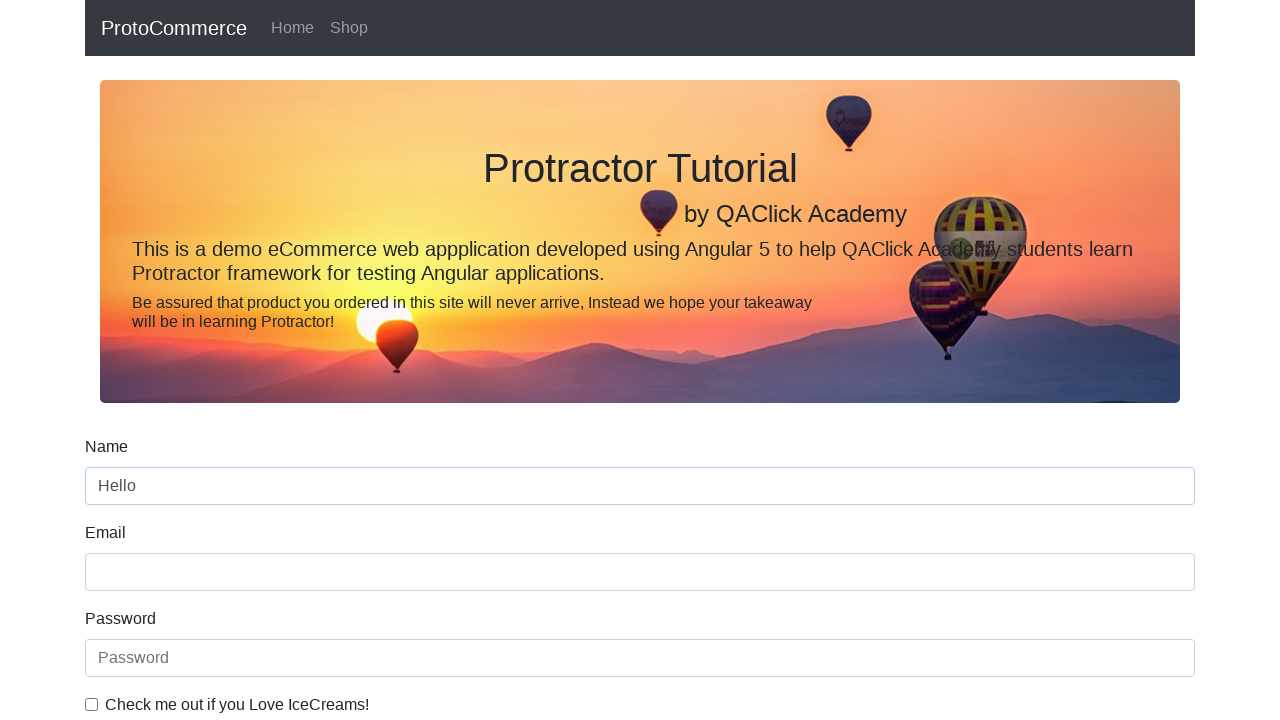

Filled name field with 'hello' (overwrote previous value) on input[name='name']
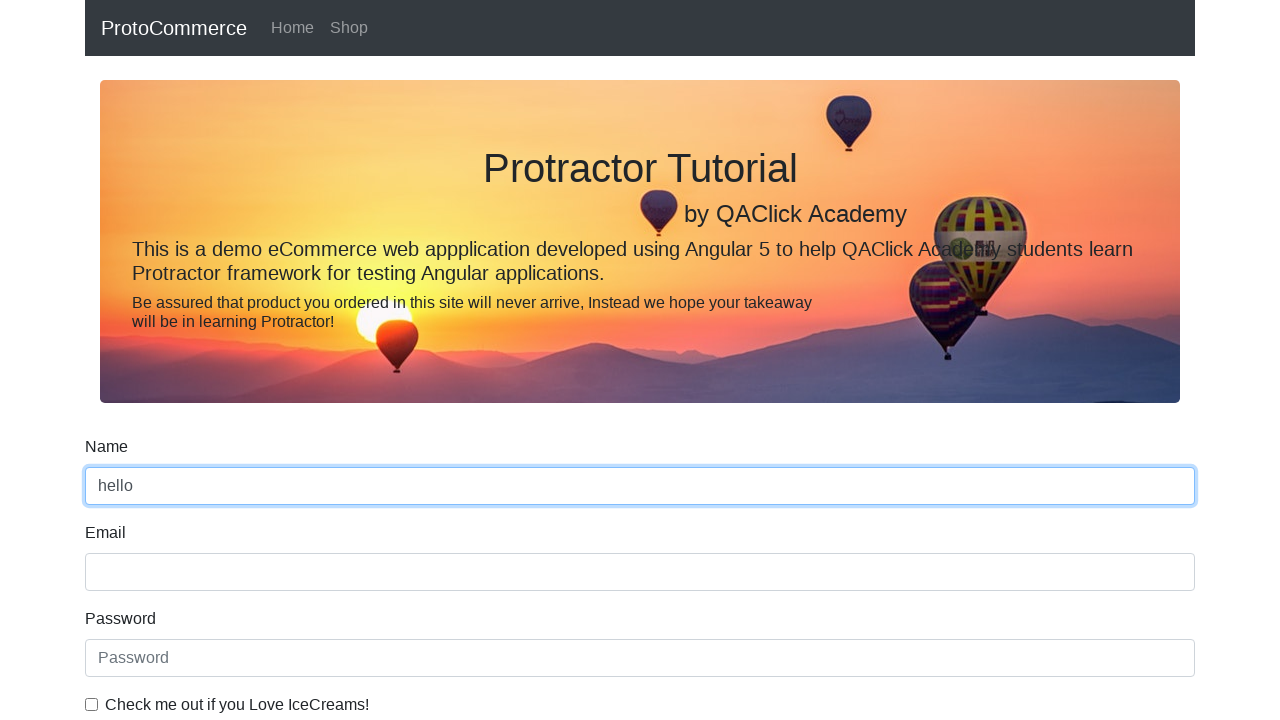

Clicked checkbox with ID 'exampleCheck1' at (92, 704) on #exampleCheck1
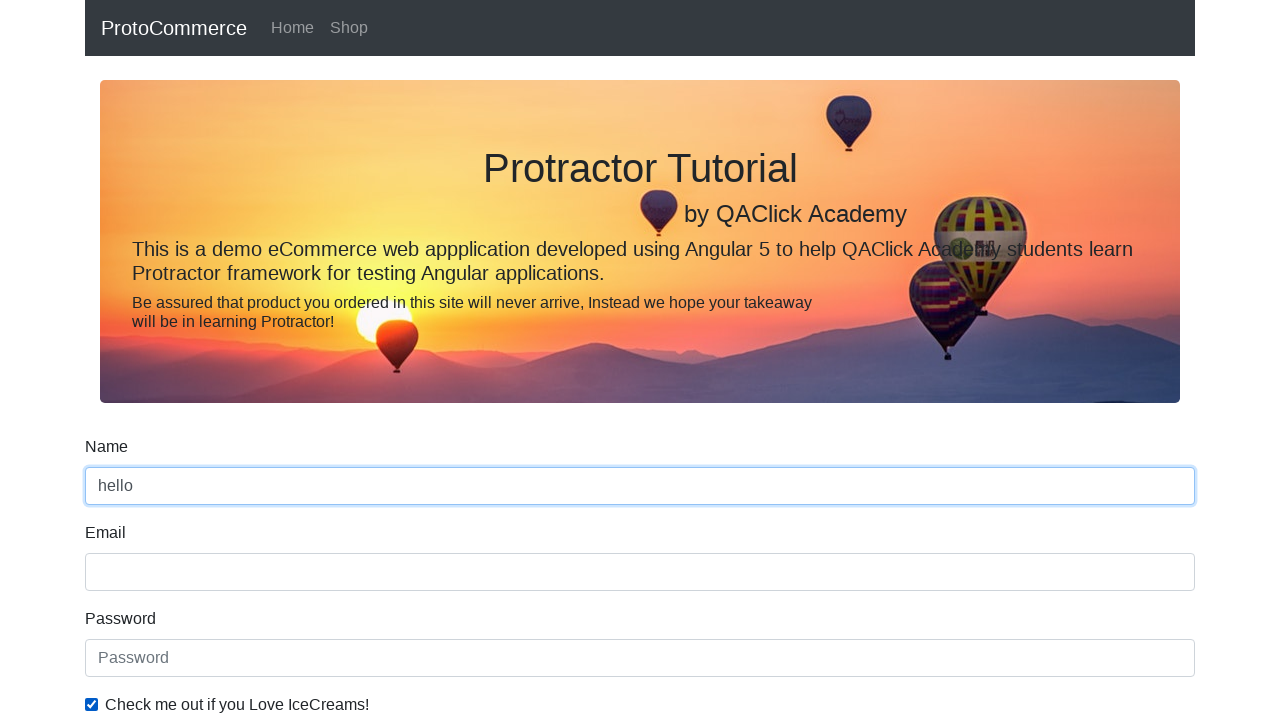

Clicked submit button to submit the form at (123, 491) on input[type='submit']
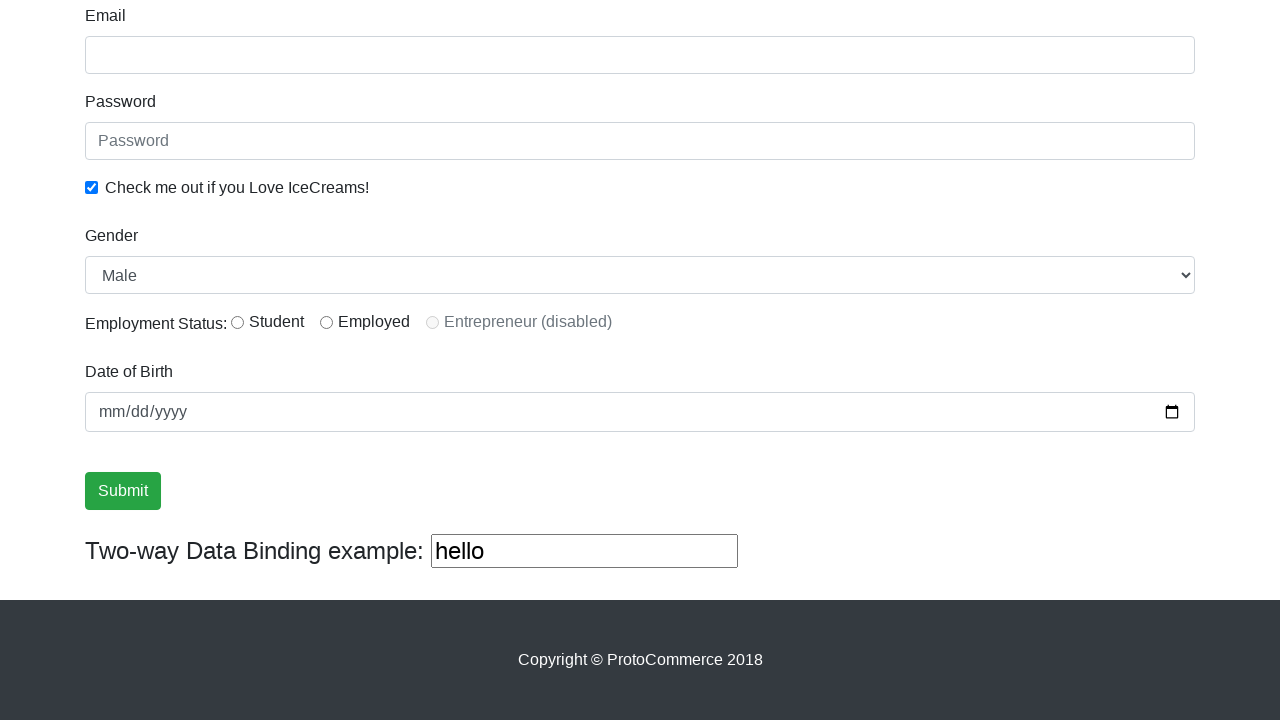

Success message appeared on the page
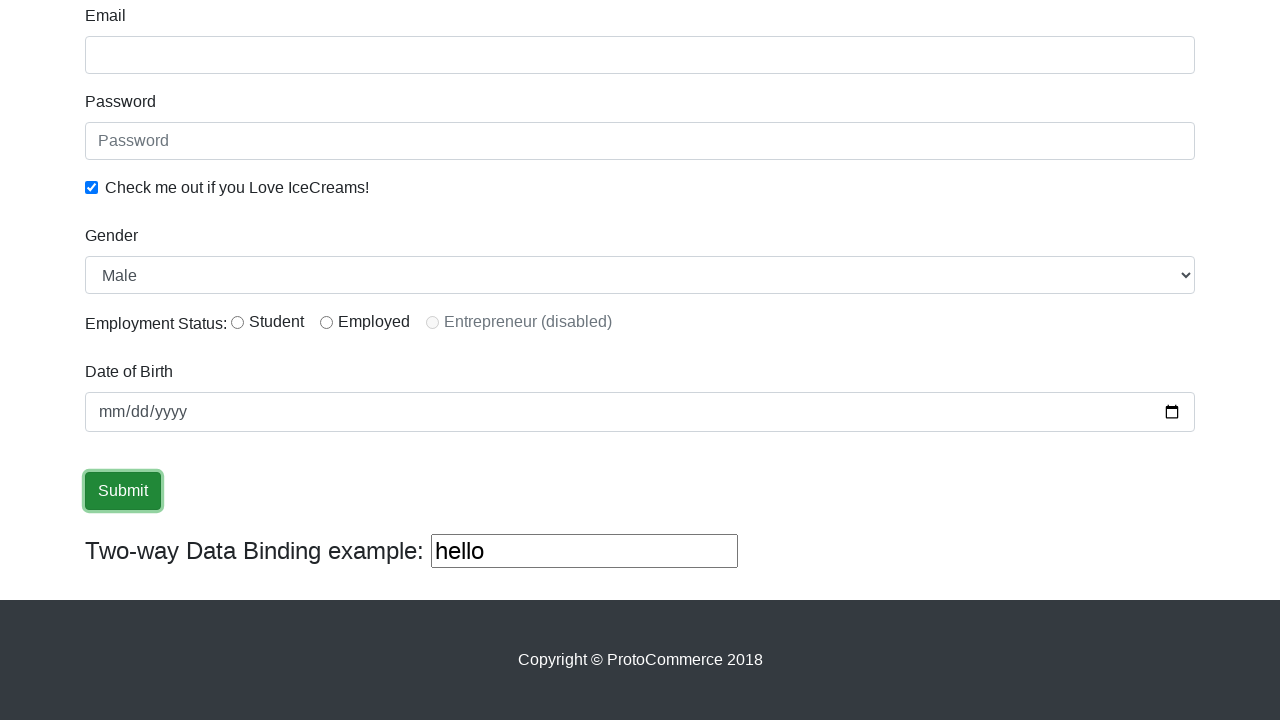

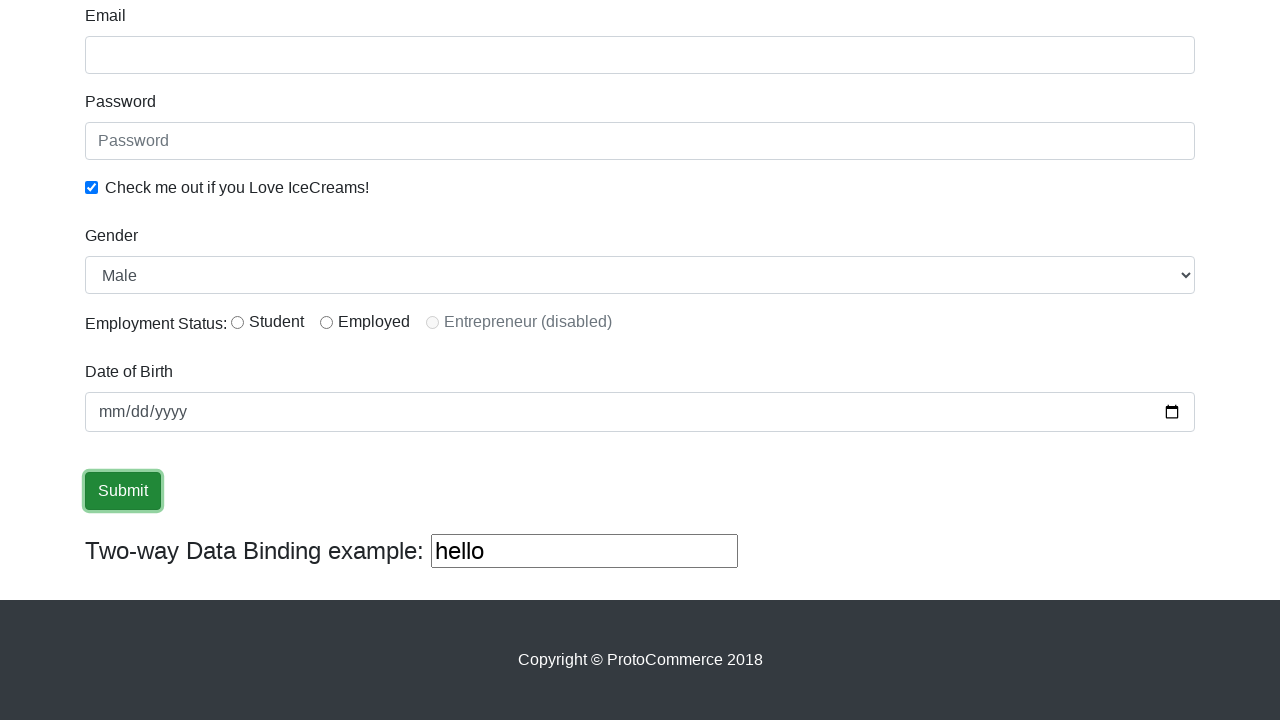